Tests checkbox selection, dropdown selection, text input, and alert handling with the selected option value

Starting URL: http://qaclickacademy.com/practice.php

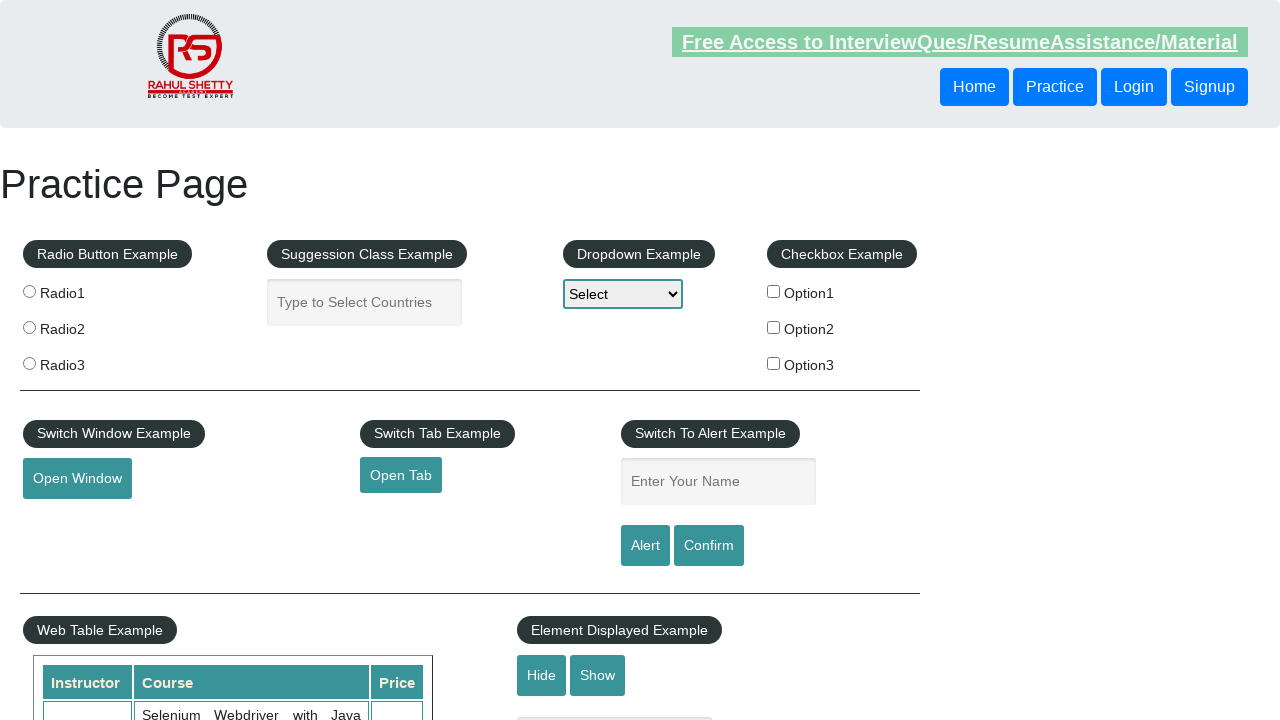

Clicked checkbox for Option 3 at (774, 363) on #checkBoxOption3
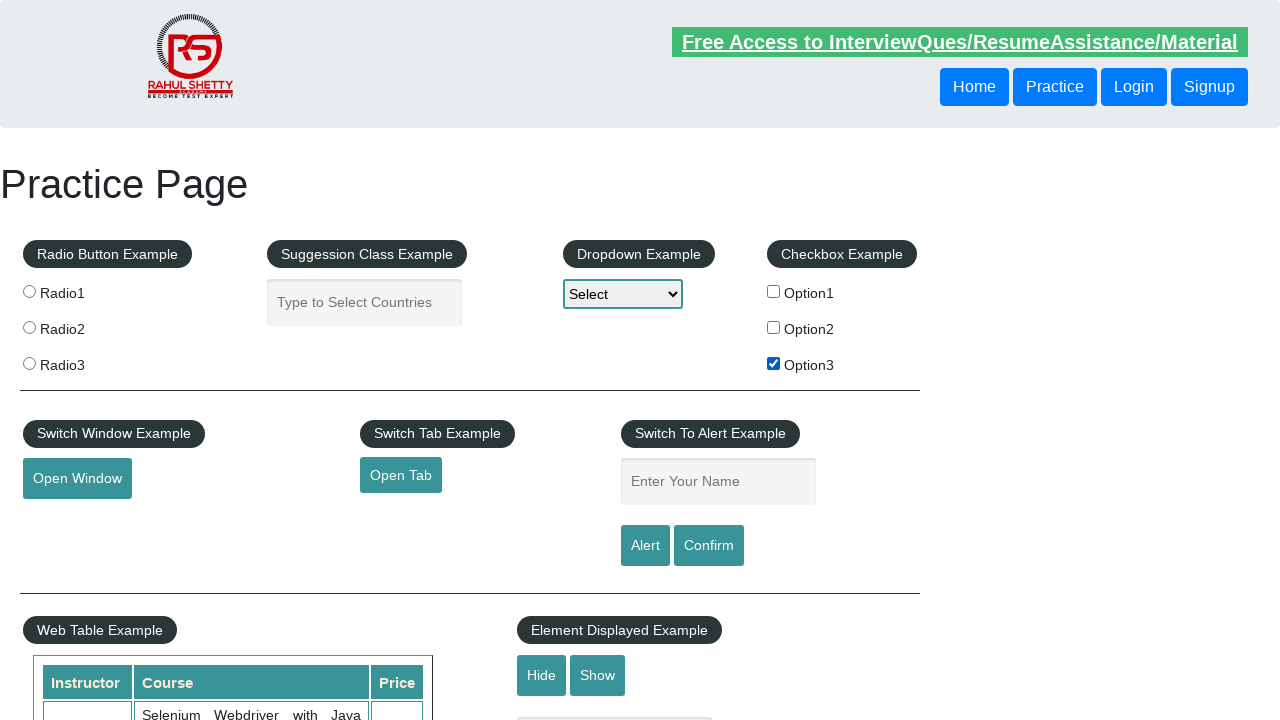

Set option text variable to 'Option3'
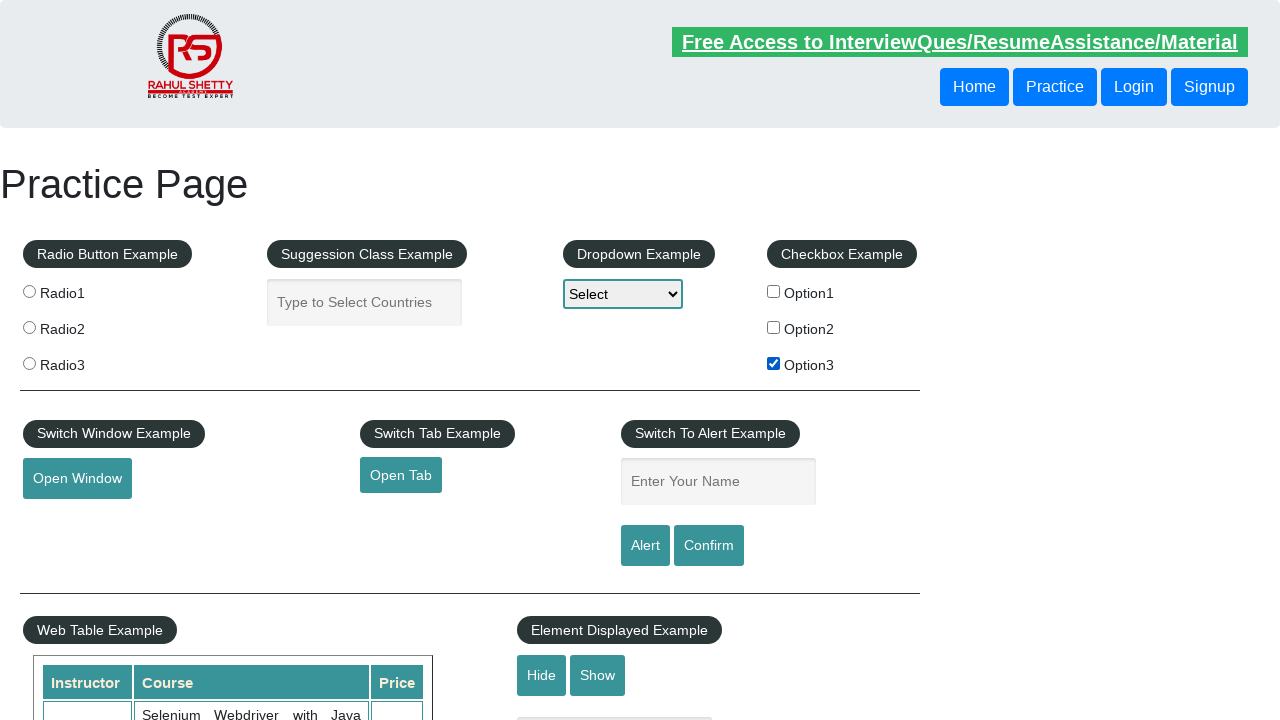

Selected 'Option3' from dropdown on #dropdown-class-example
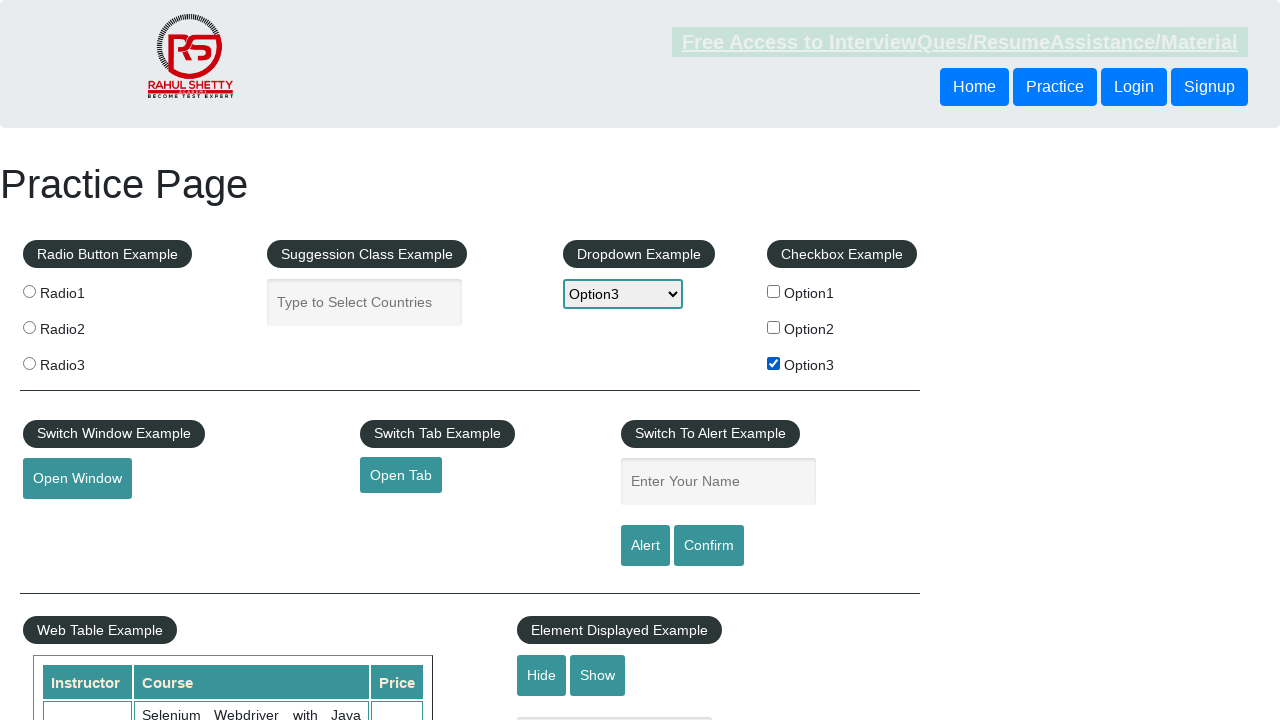

Filled name field with 'Option3' on input[name='enter-name']
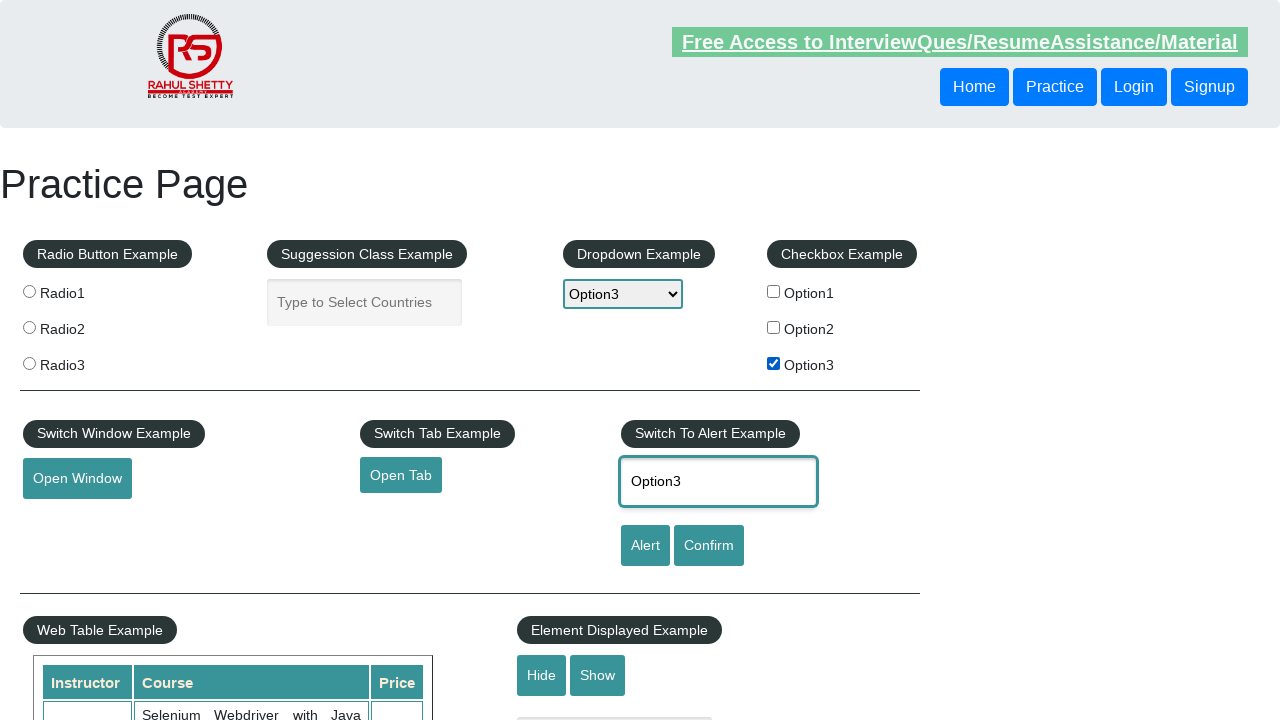

Registered dialog handler to accept alerts
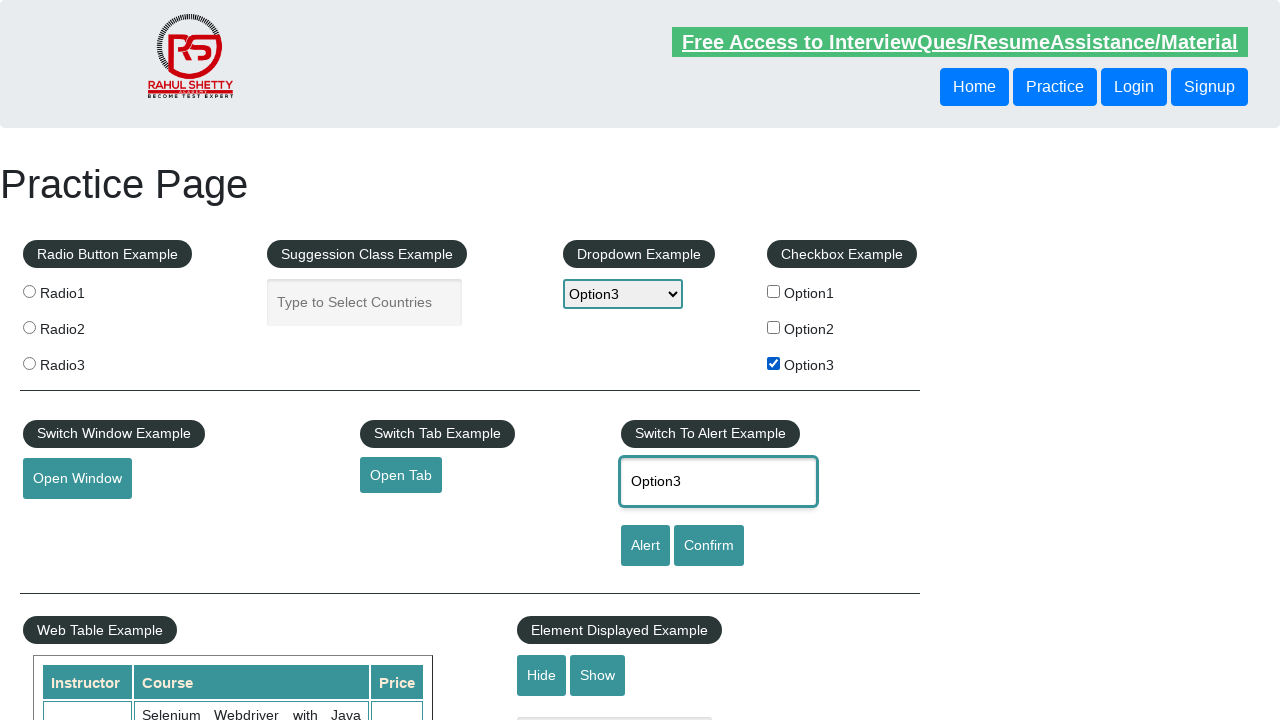

Clicked alert button and accepted the alert at (645, 546) on #alertbtn
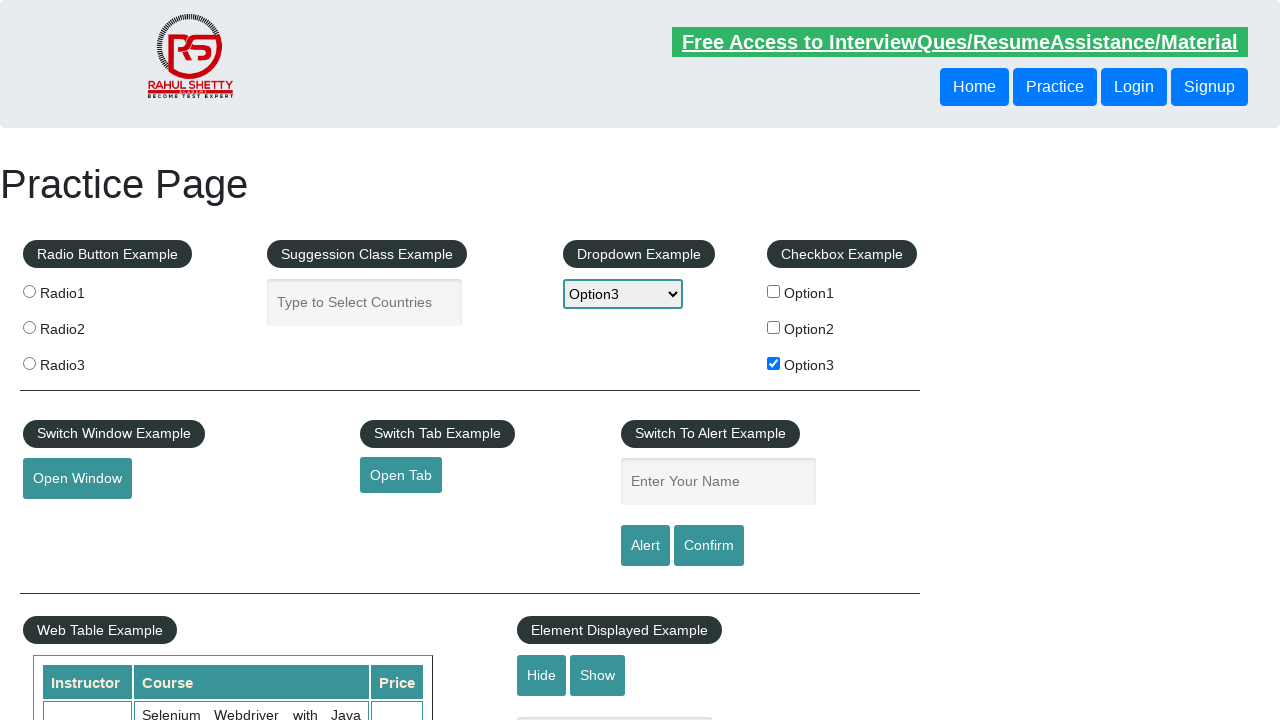

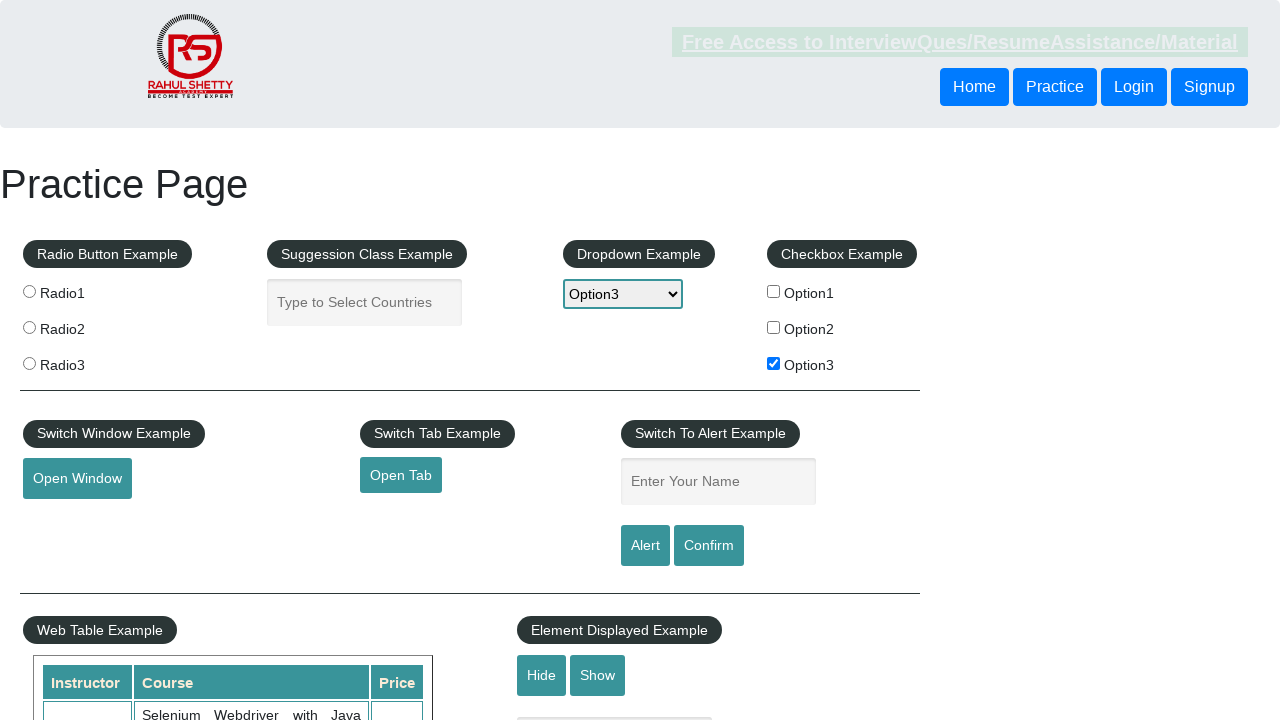